Tests for common game elements like canvas, buttons, and game containers on the Fortune Snake game page

Starting URL: https://games.microslot.co/fortunesnake/index.html?token=68b93925e82dd6465b63ba8e_141

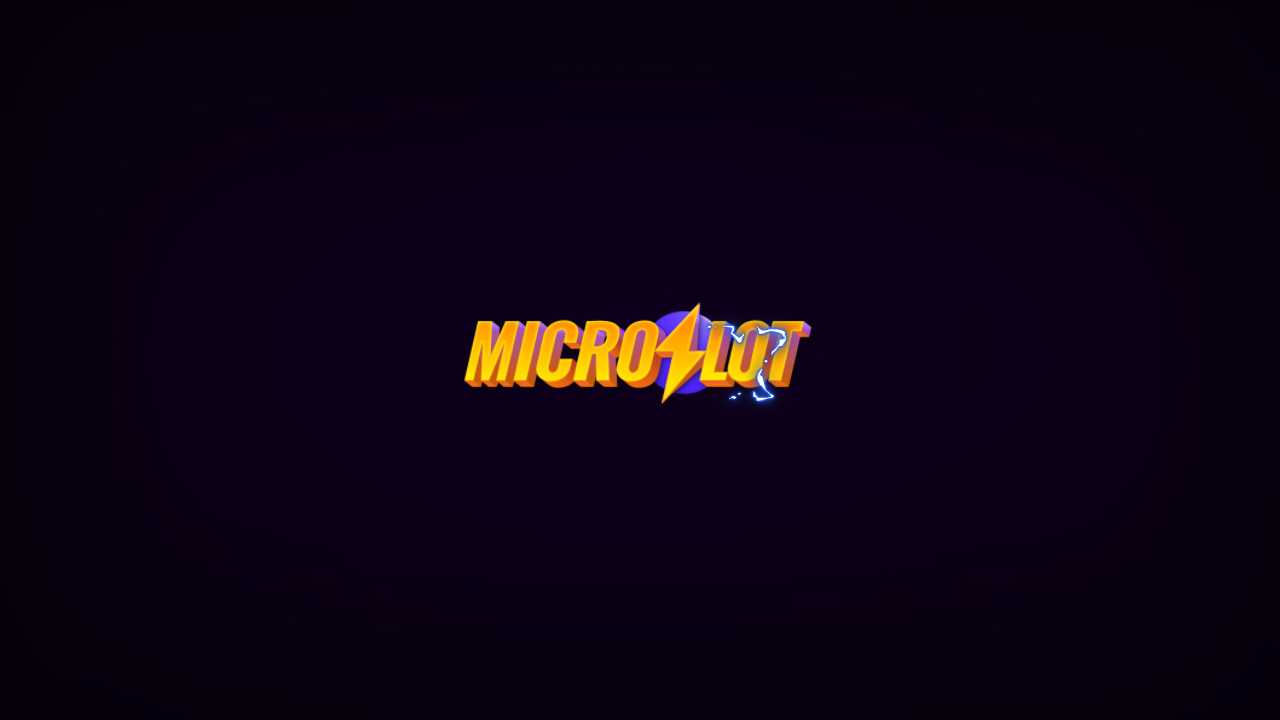

Page load state completed
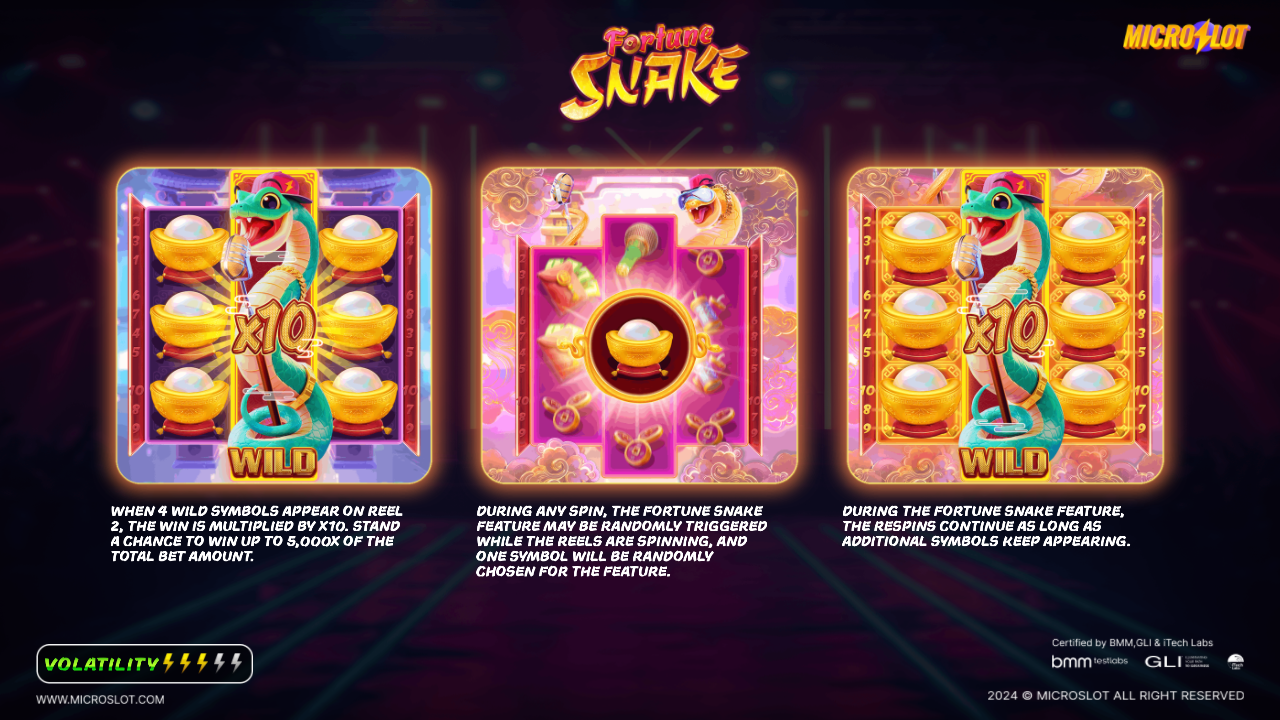

Found common game elements (canvas, button, or game container)
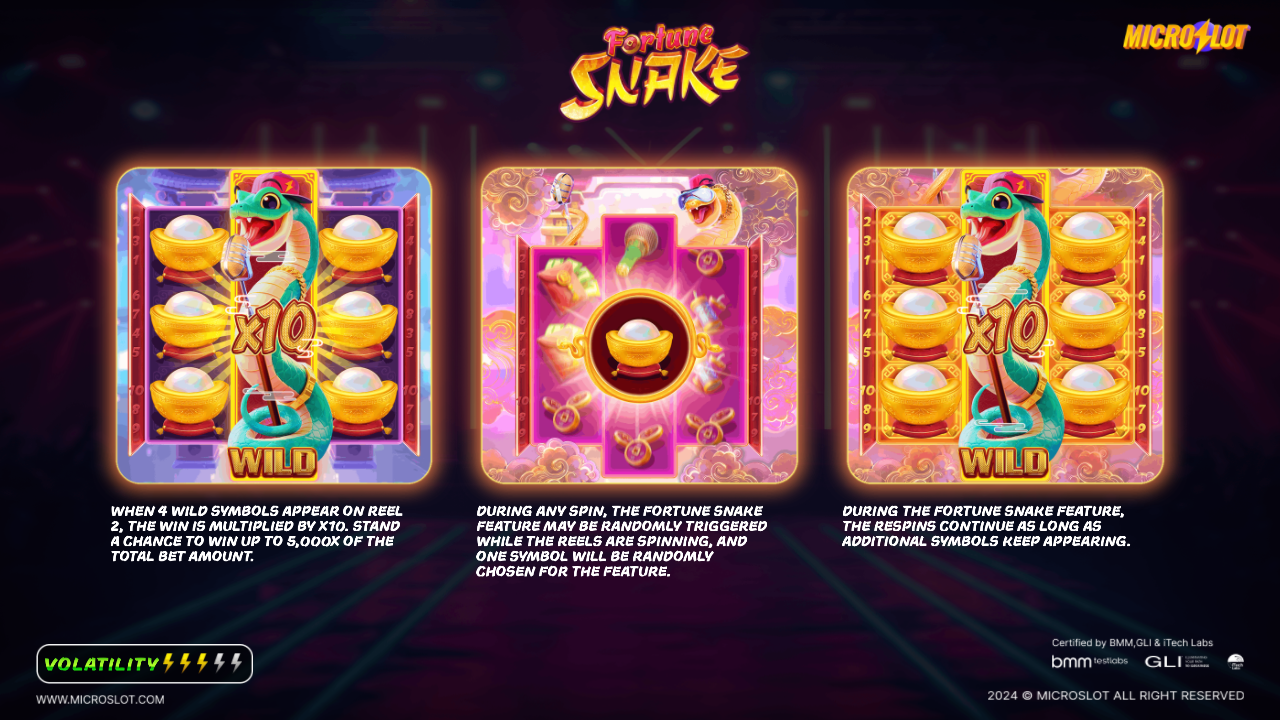

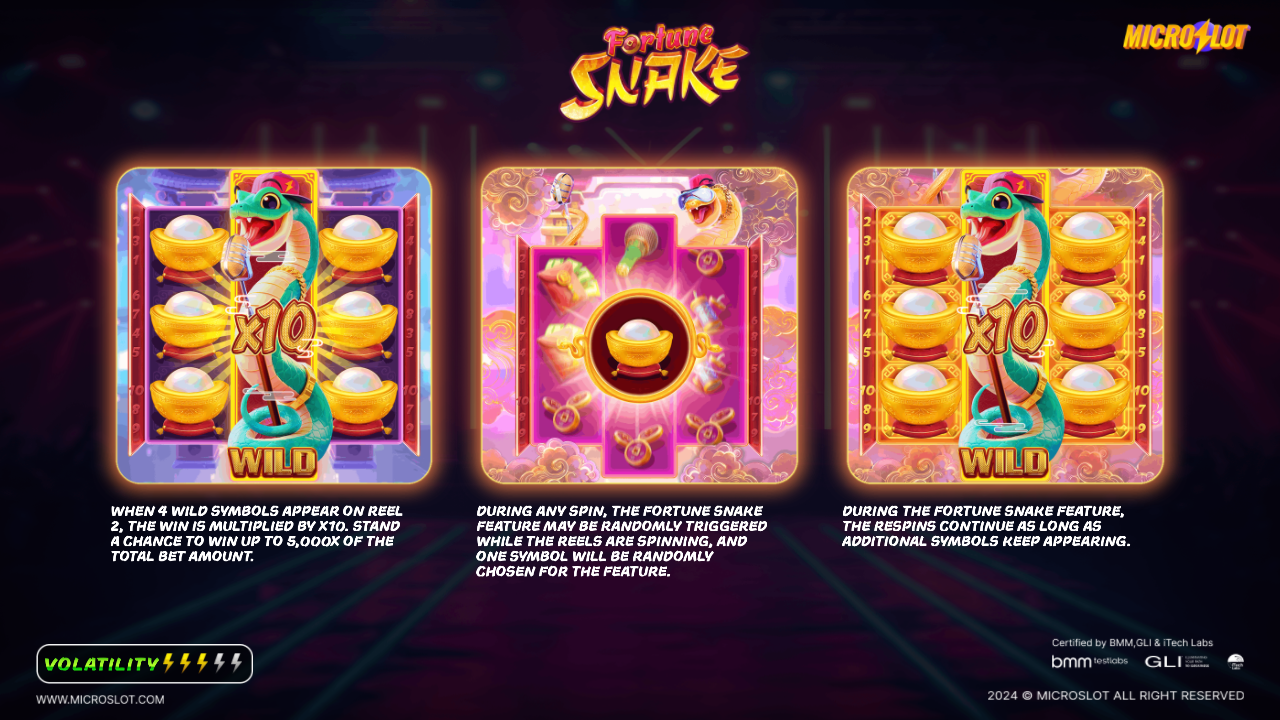